Tests file upload functionality by uploading a test file and verifying the success message and uploaded file name are displayed correctly

Starting URL: https://the-internet.herokuapp.com/upload

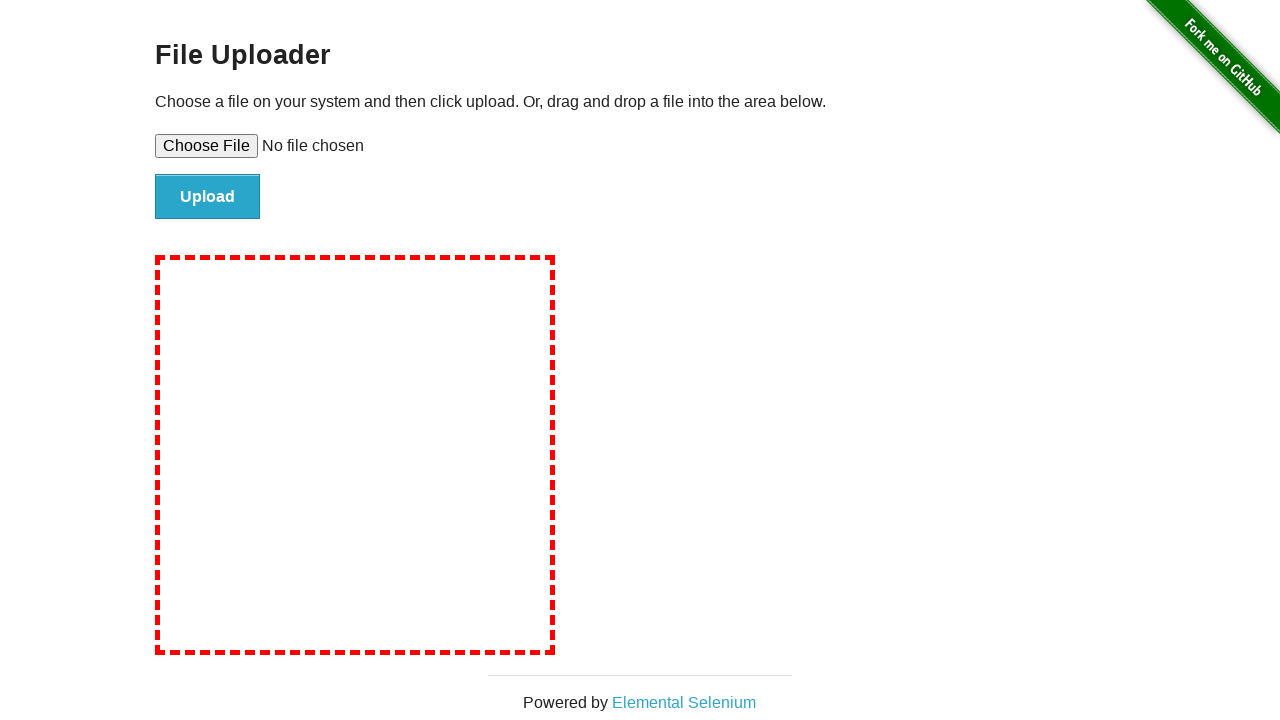

Created temporary test file for upload at TestUploadFile.txt
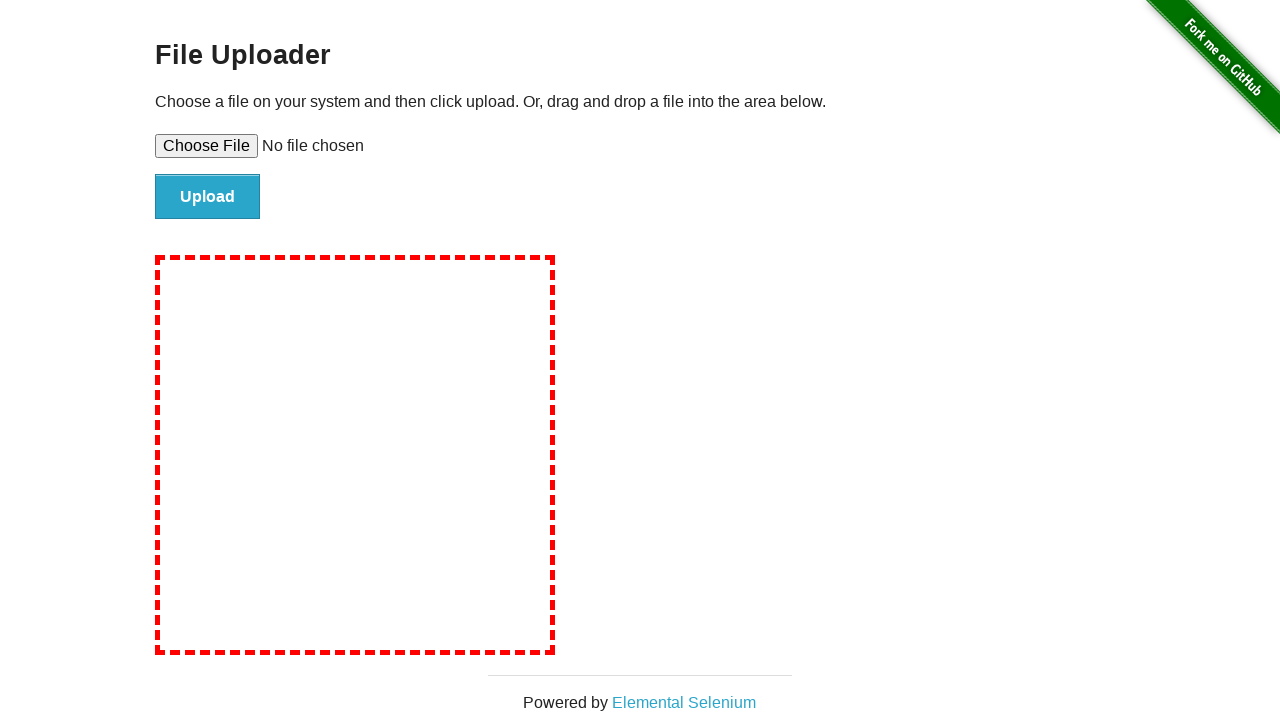

Set input file to TestUploadFile.txt using file upload field
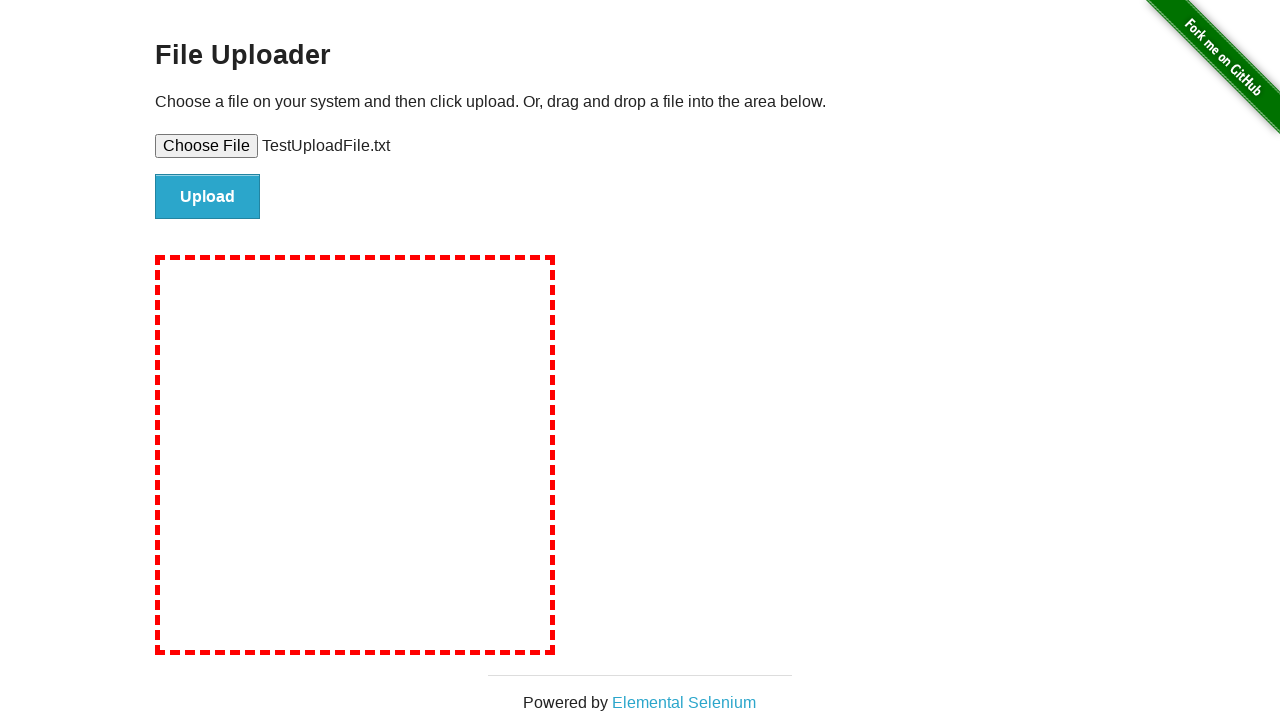

Clicked file submit button to upload file at (208, 197) on input#file-submit
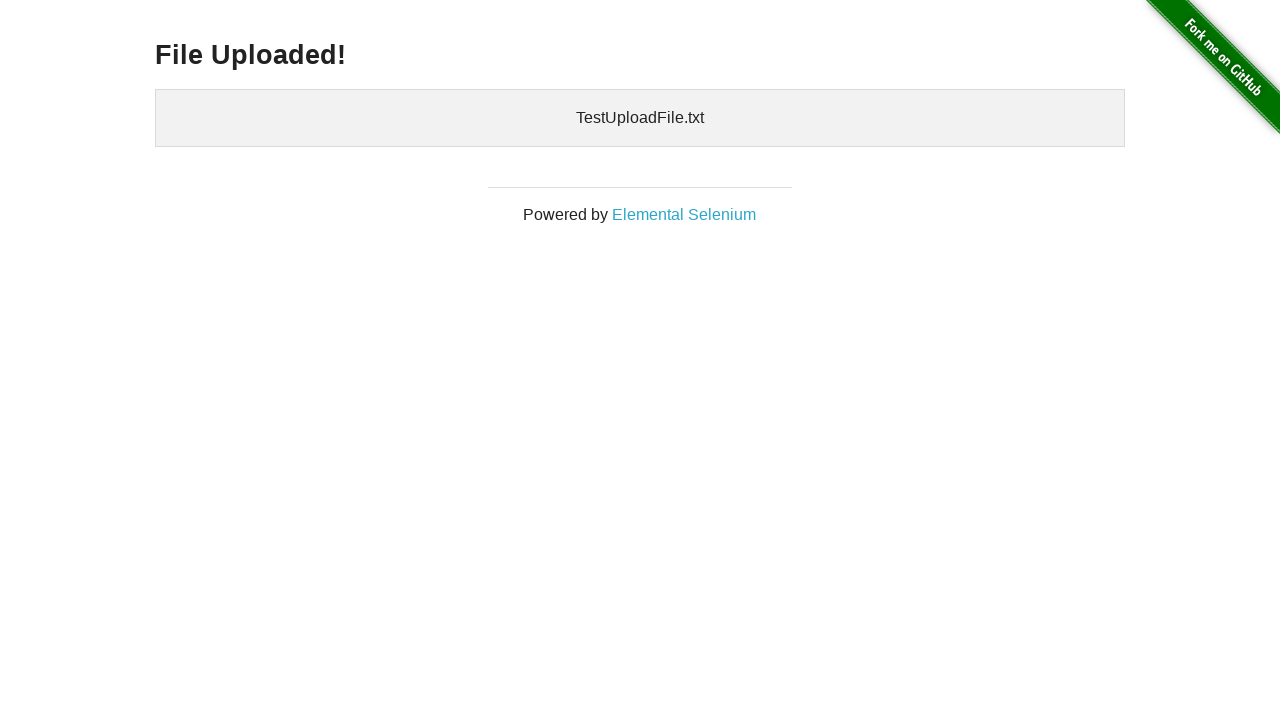

Waited for success message heading to load
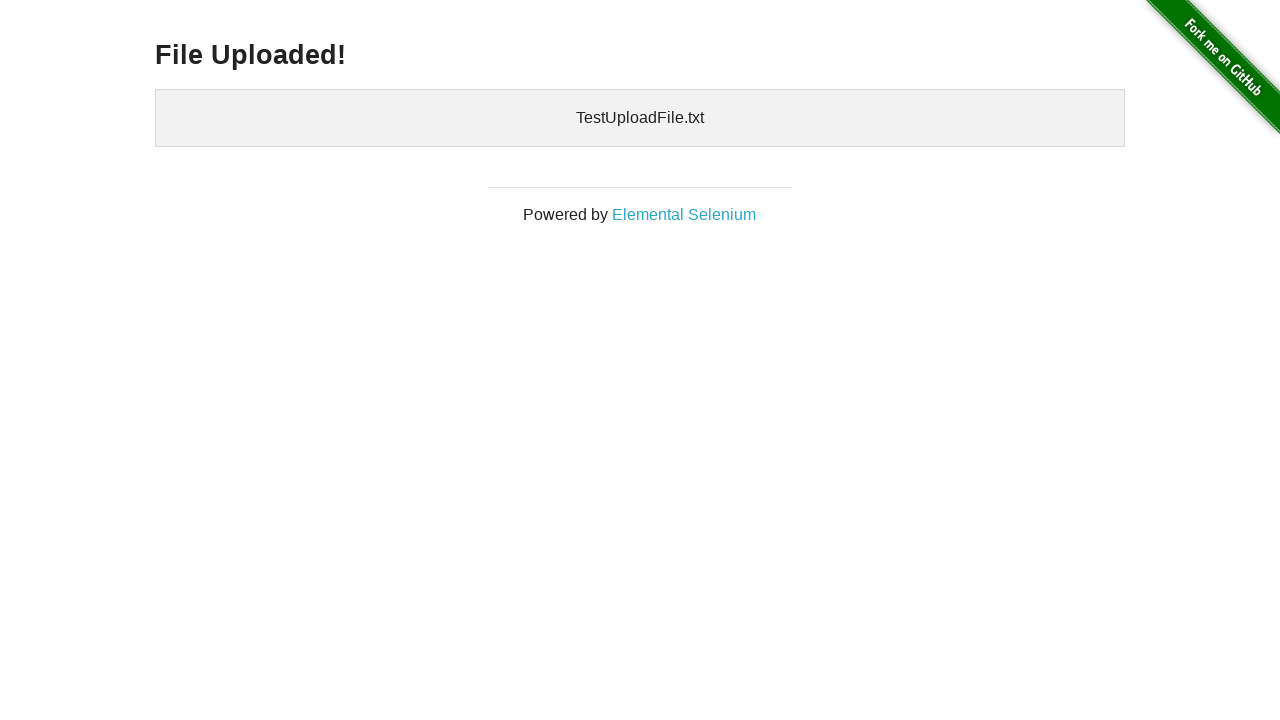

Verified success message displays 'File Uploaded!'
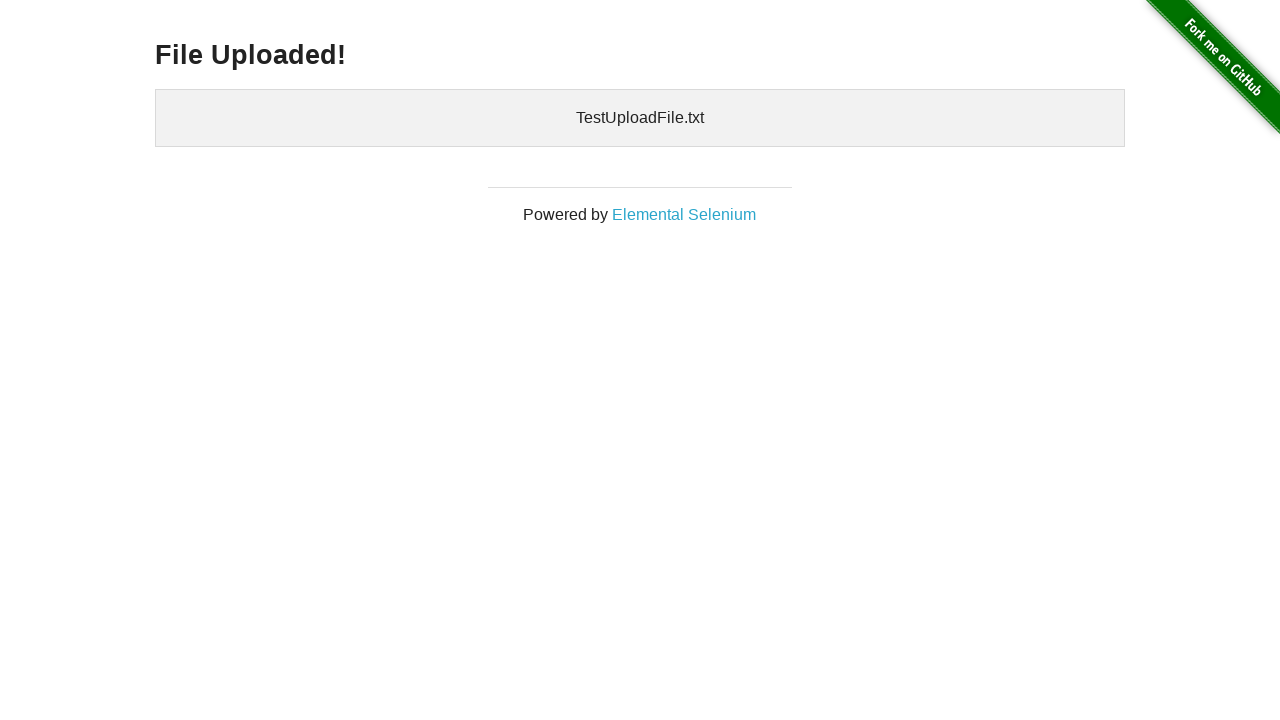

Verified uploaded file name 'TestUploadFile.txt' is displayed in uploaded files section
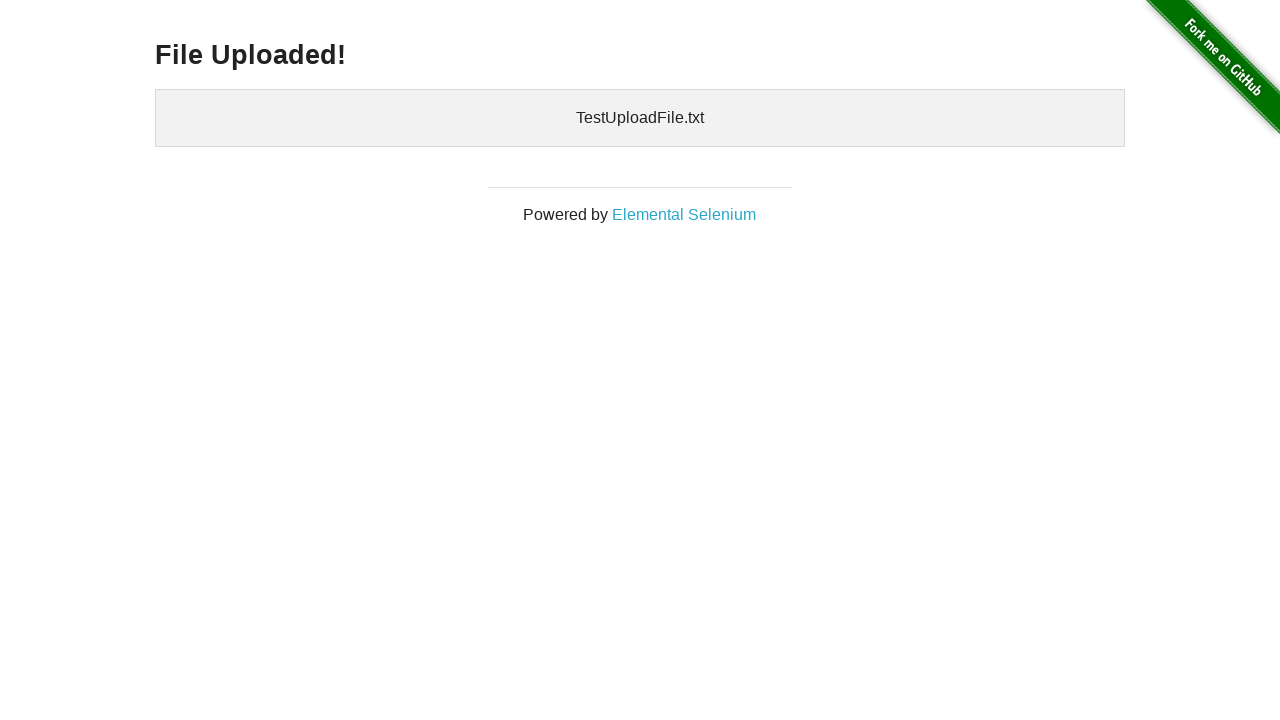

Cleaned up temporary test file
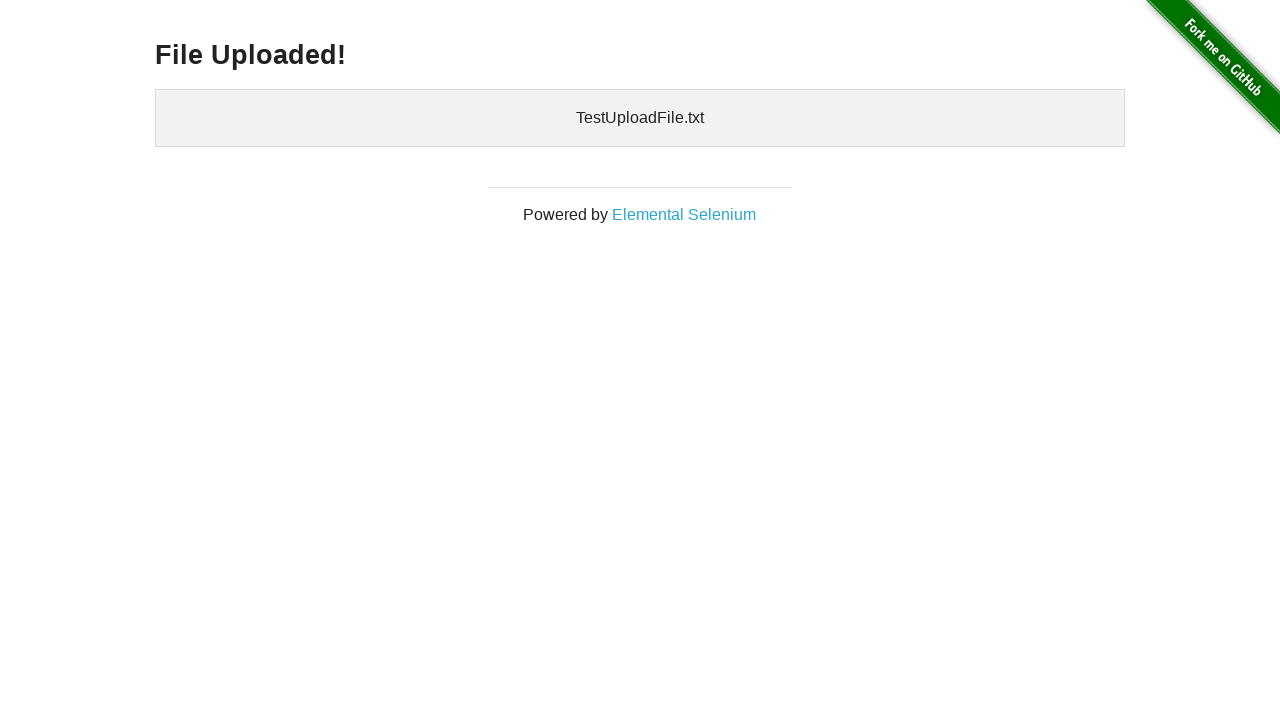

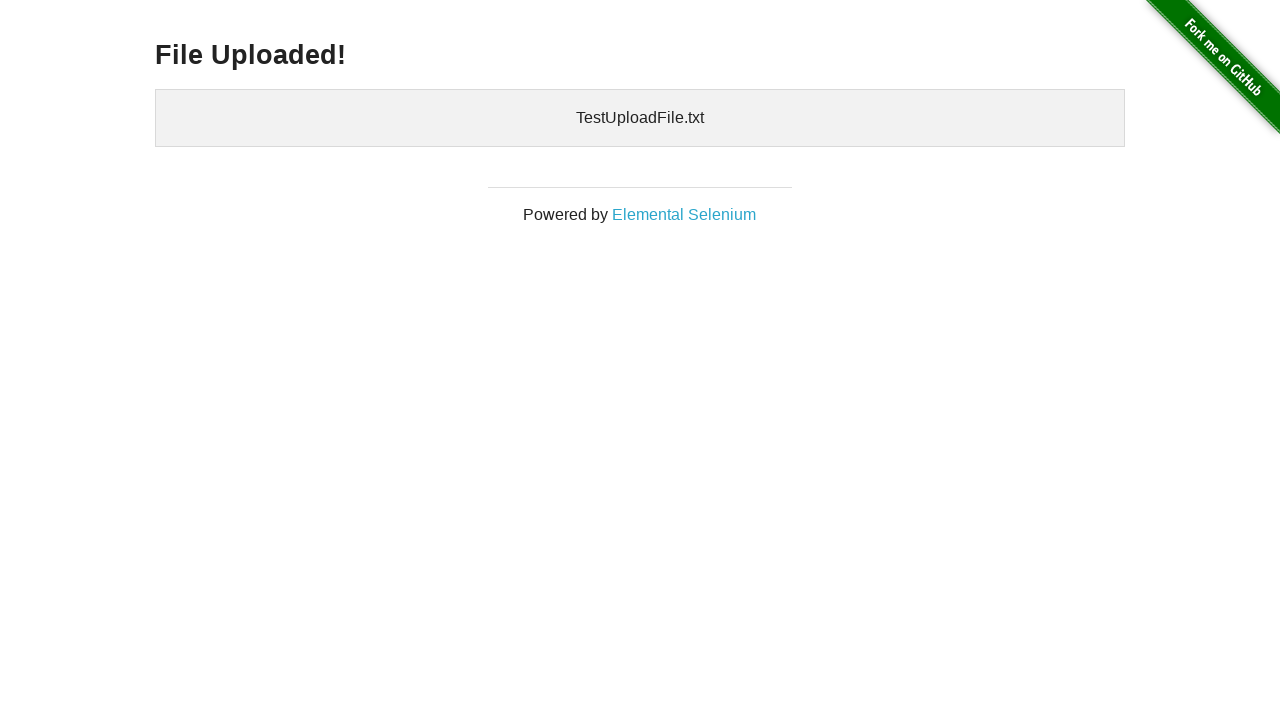